Tests drag and drop using offset-based movement by holding the draggable element and moving it by specific x,y coordinates on the jQuery UI droppable demo page.

Starting URL: https://jqueryui.com/droppable/

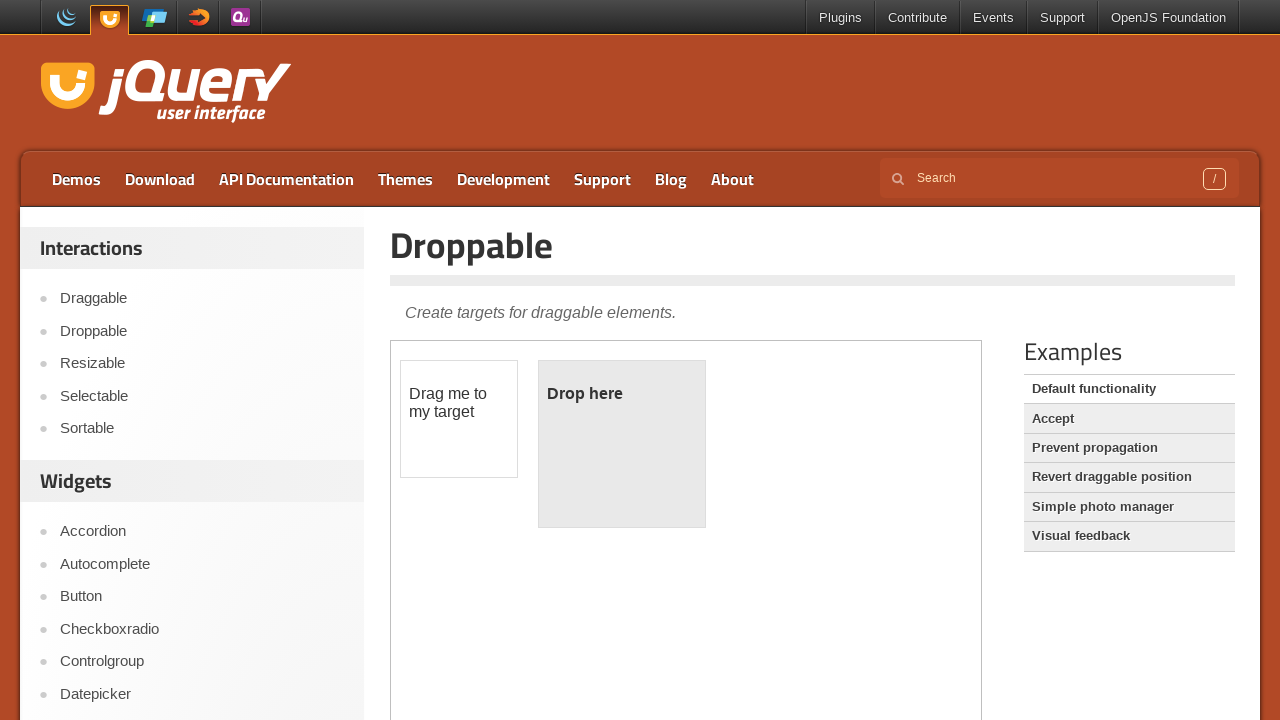

Located iframe containing drag and drop elements
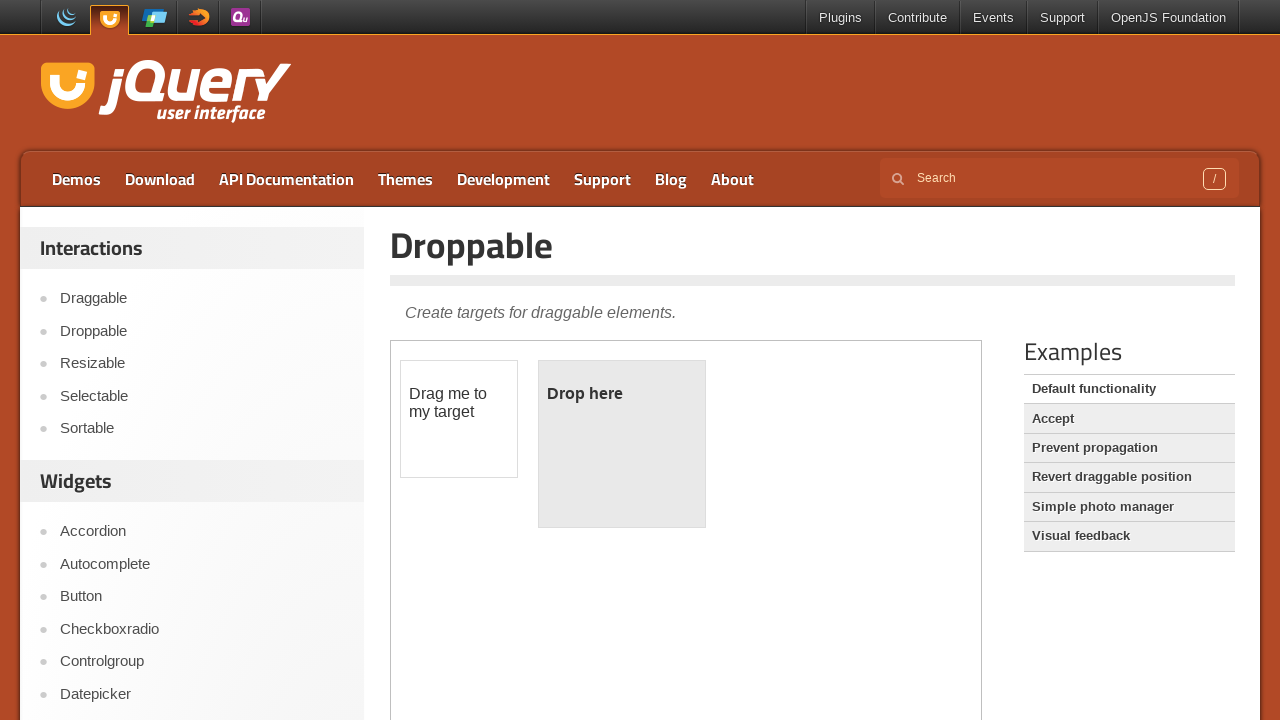

Located draggable element with id 'draggable'
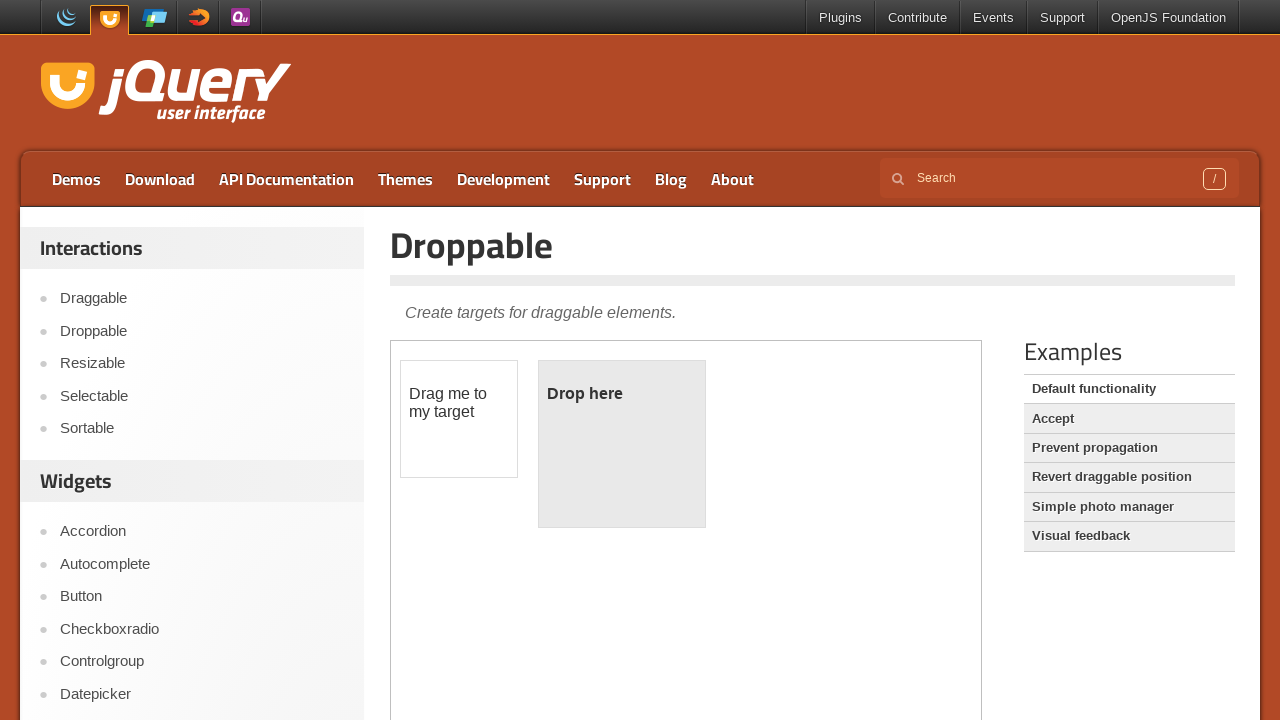

Retrieved bounding box of draggable element
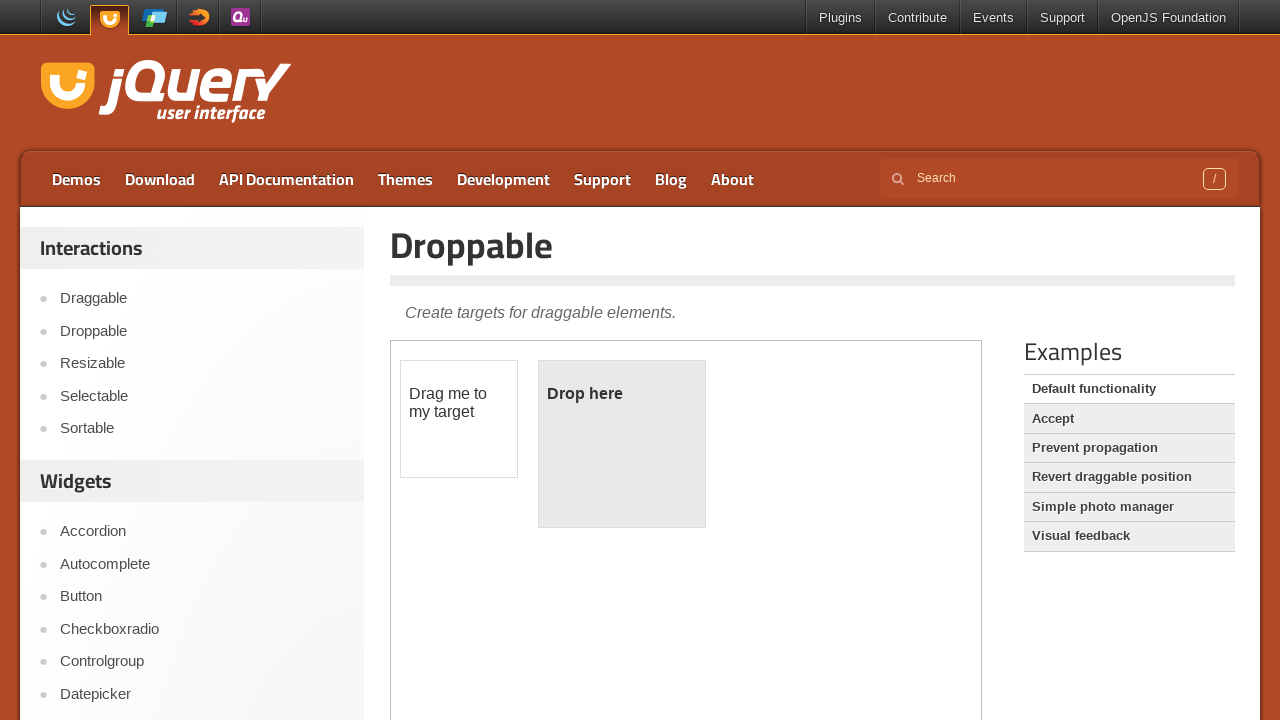

Calculated center coordinates for draggable element
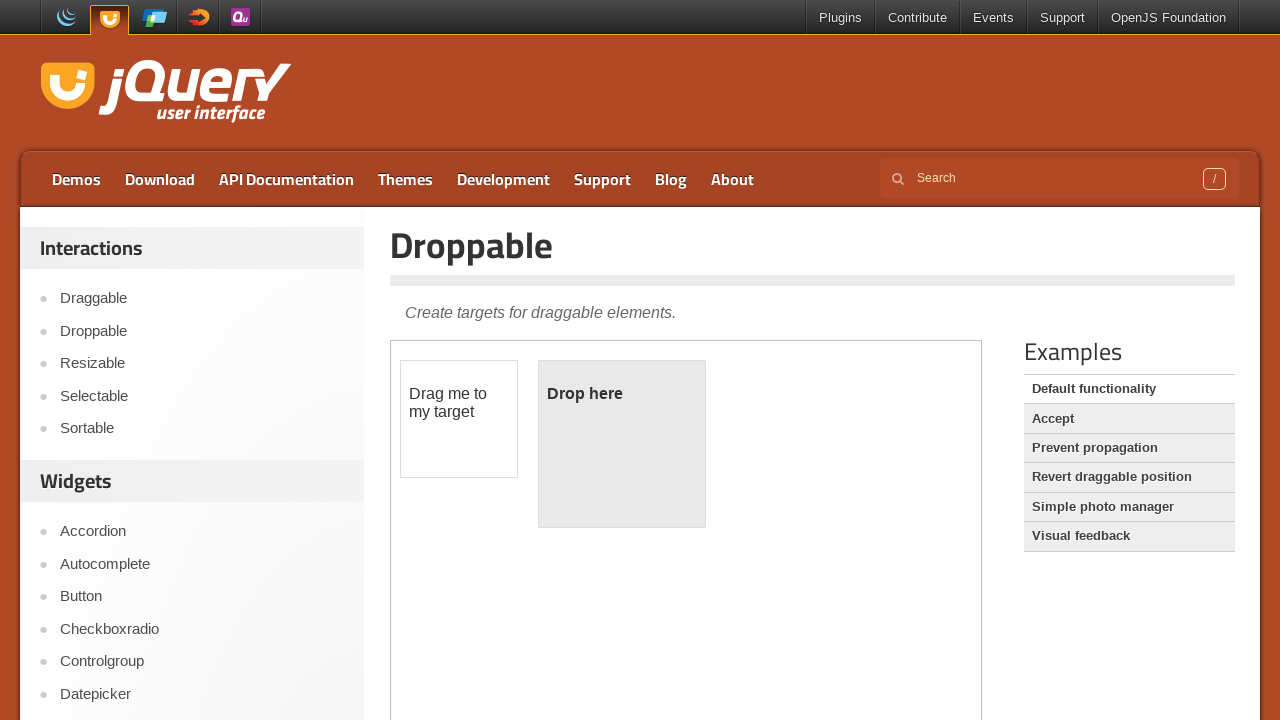

Moved mouse to center of draggable element at (459, 419)
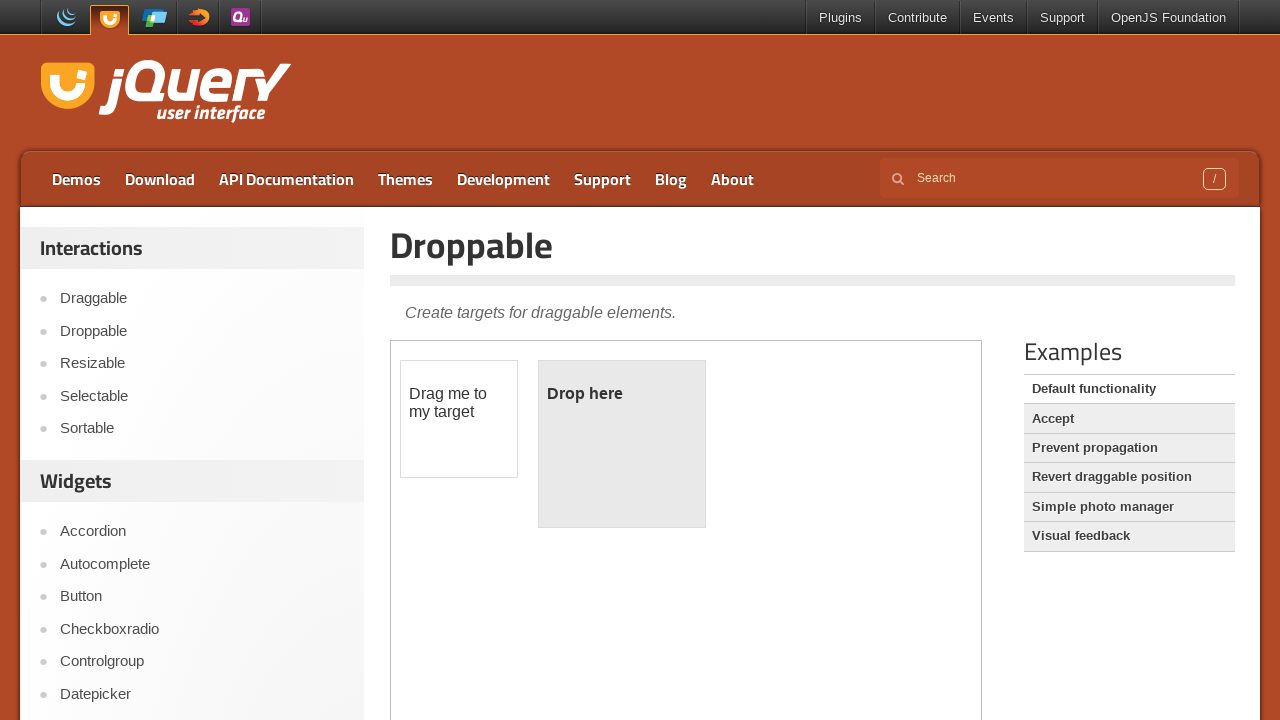

Pressed mouse button down on draggable element at (459, 419)
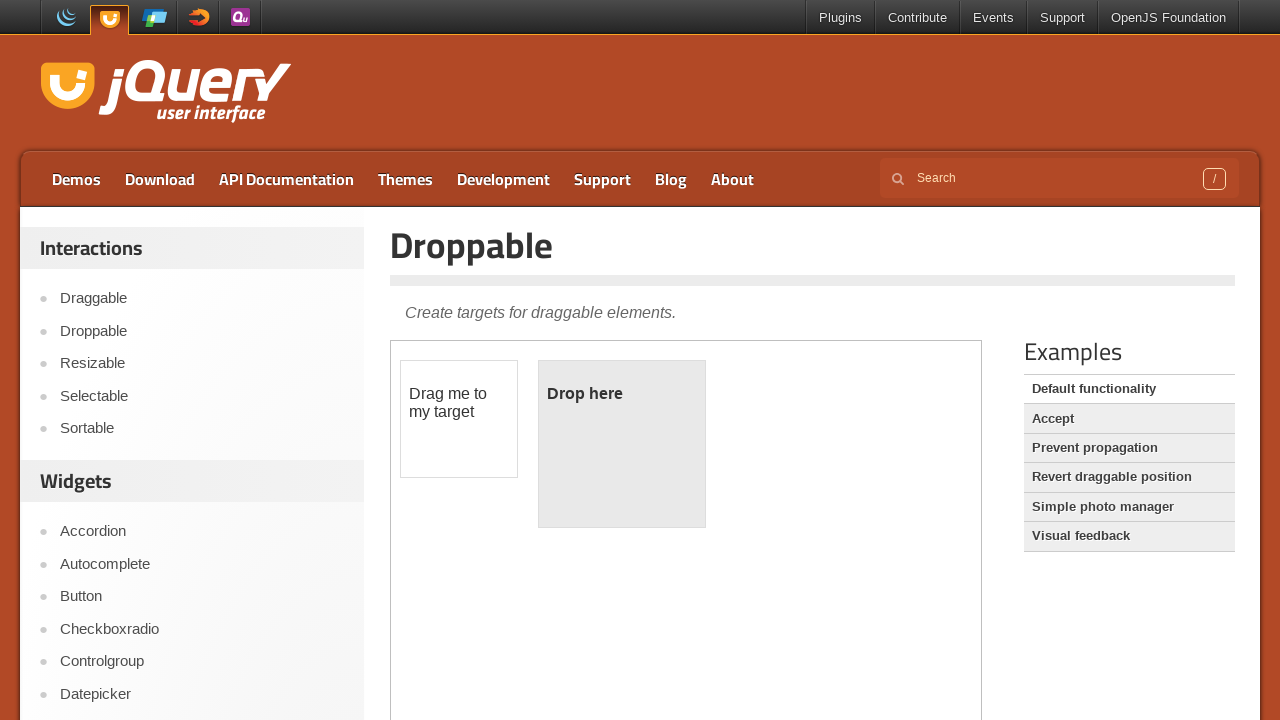

Dragged element by offset (84, 28) pixels at (543, 447)
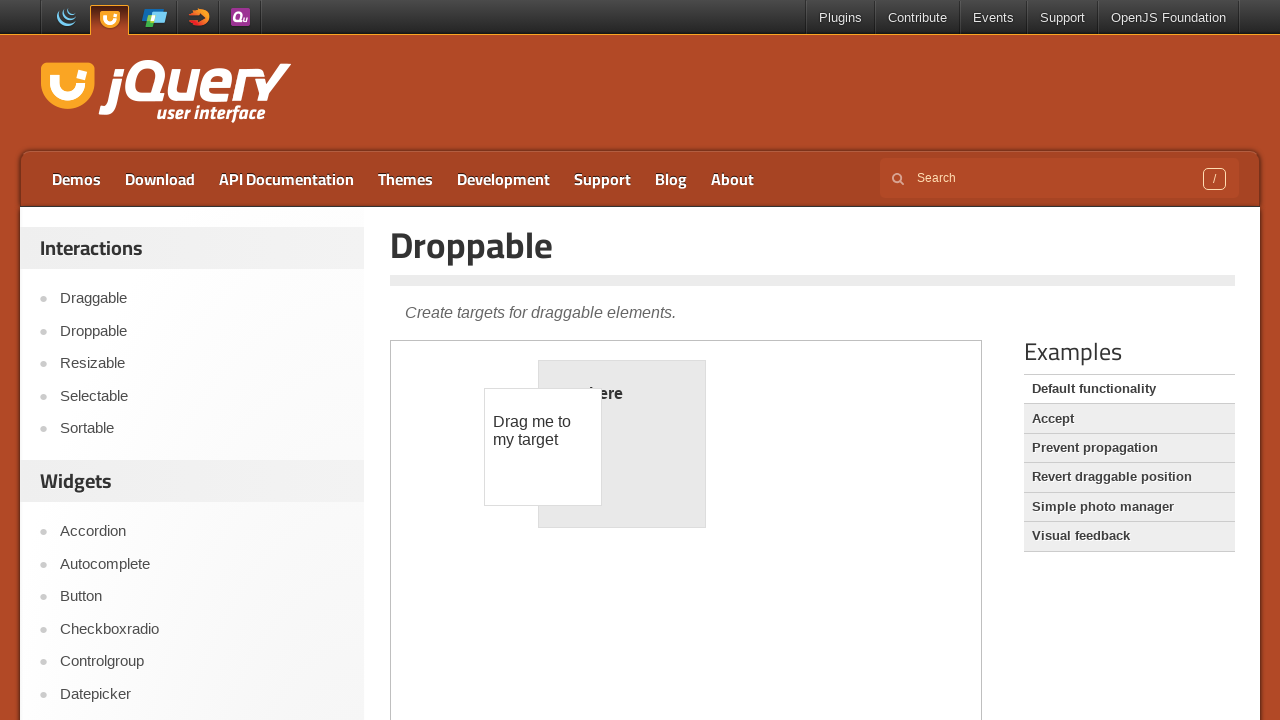

Released mouse button to complete drag and drop at (543, 447)
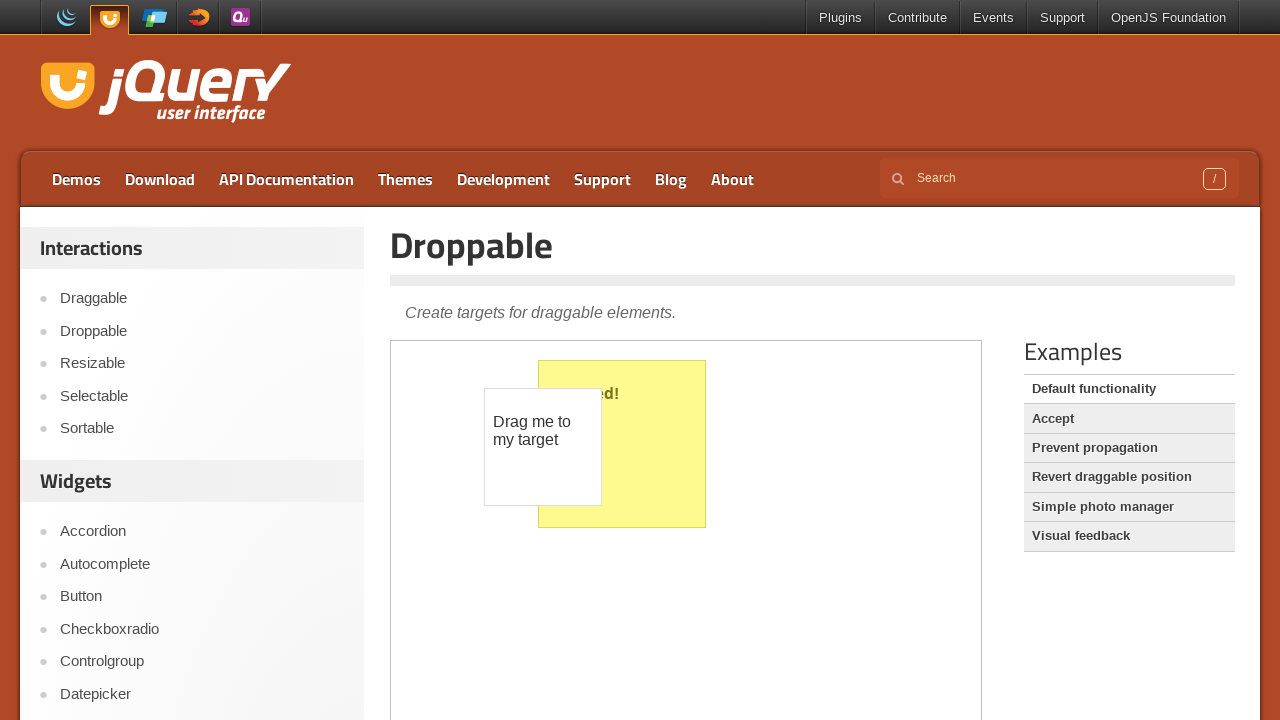

Waited 2 seconds to observe drag and drop result
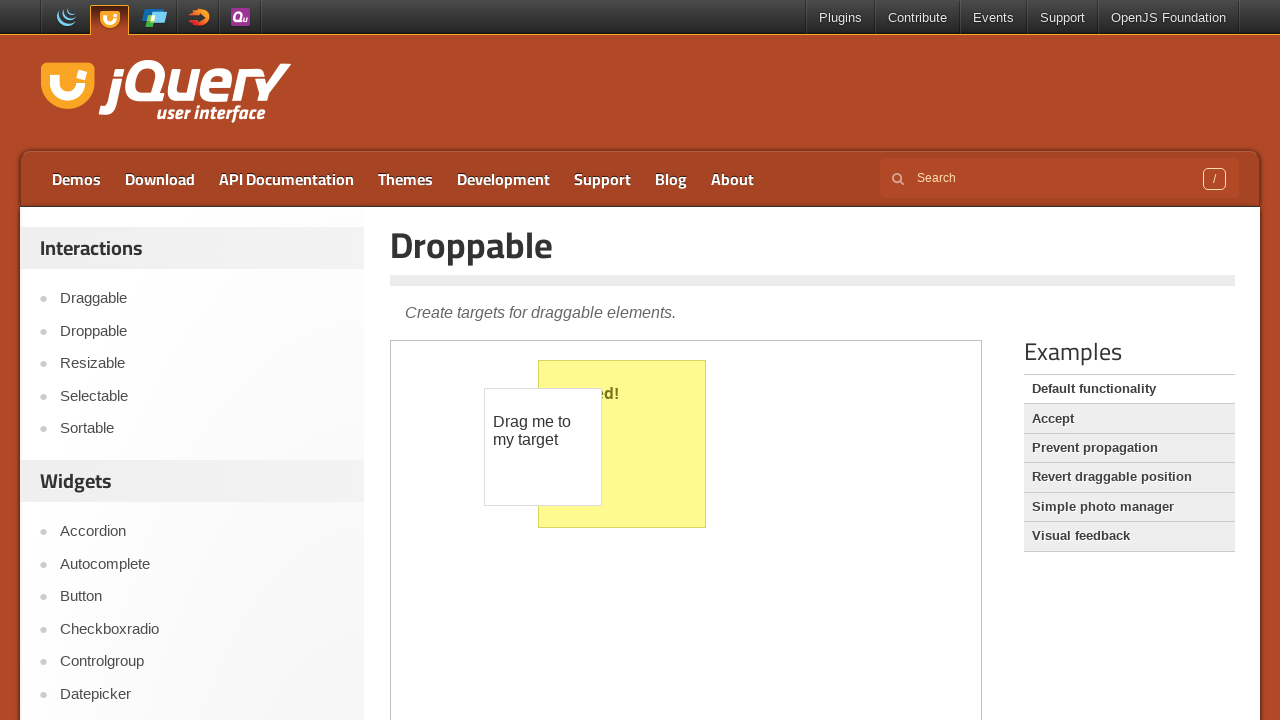

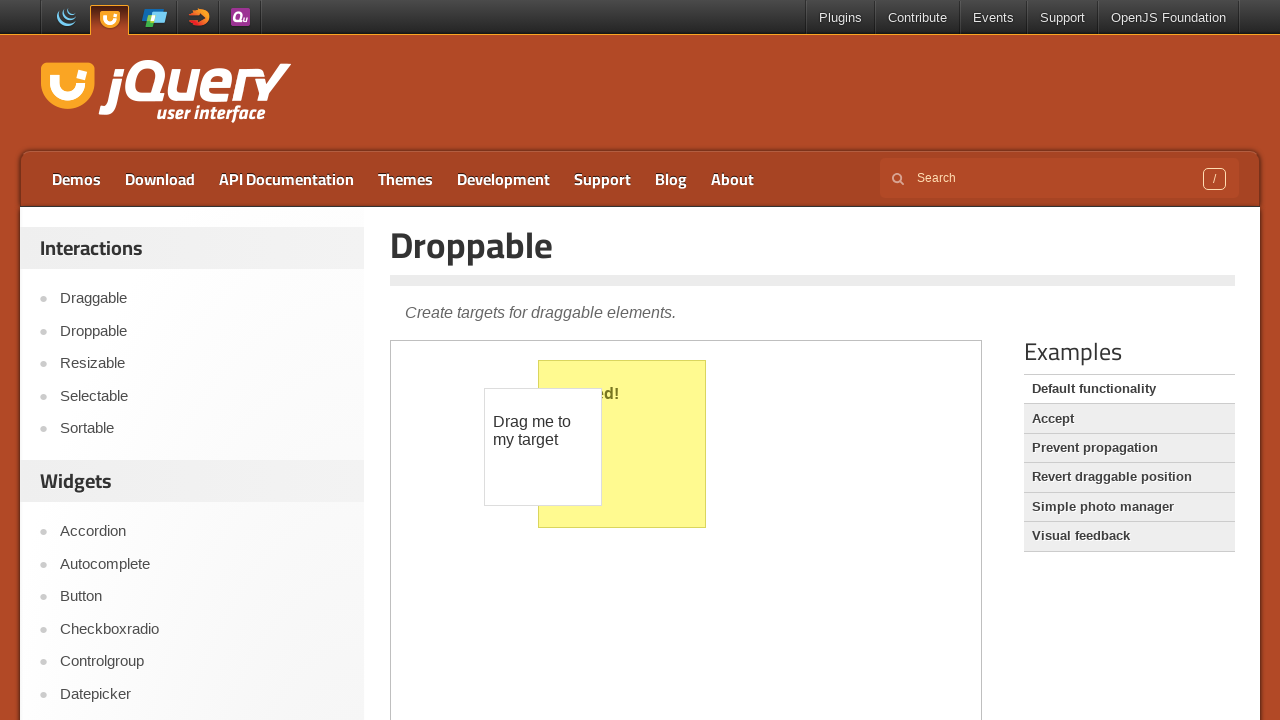